Tests various UI interactions including hiding/showing elements, handling confirmation dialogs, mouse hover actions, and interacting with elements inside an iframe.

Starting URL: https://rahulshettyacademy.com/AutomationPractice/

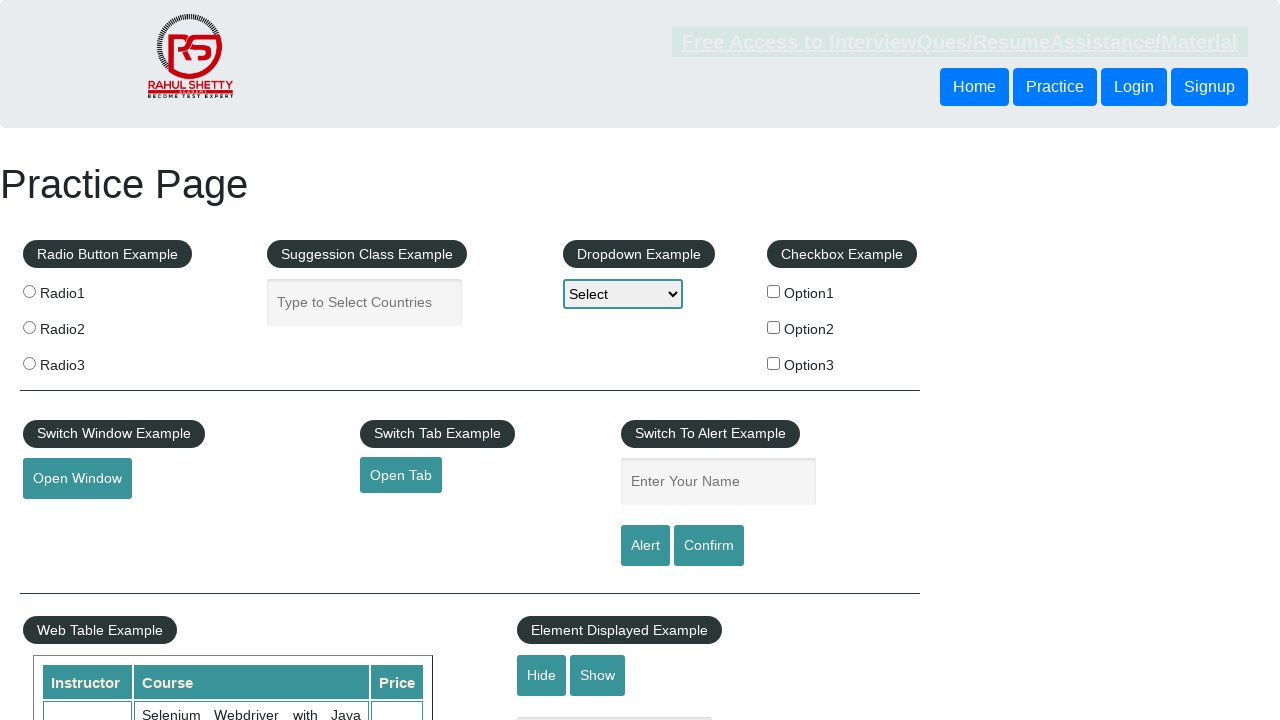

Verified text box is visible initially
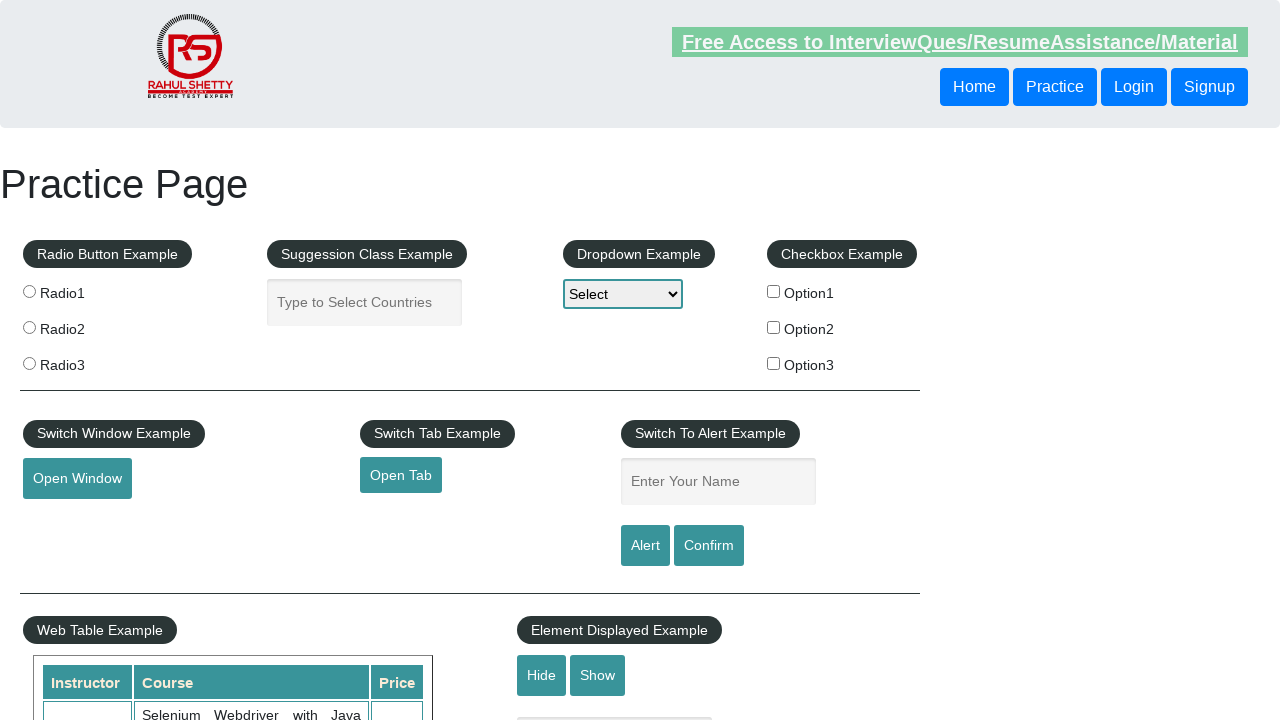

Clicked hide button to hide the text box at (542, 675) on #hide-textbox
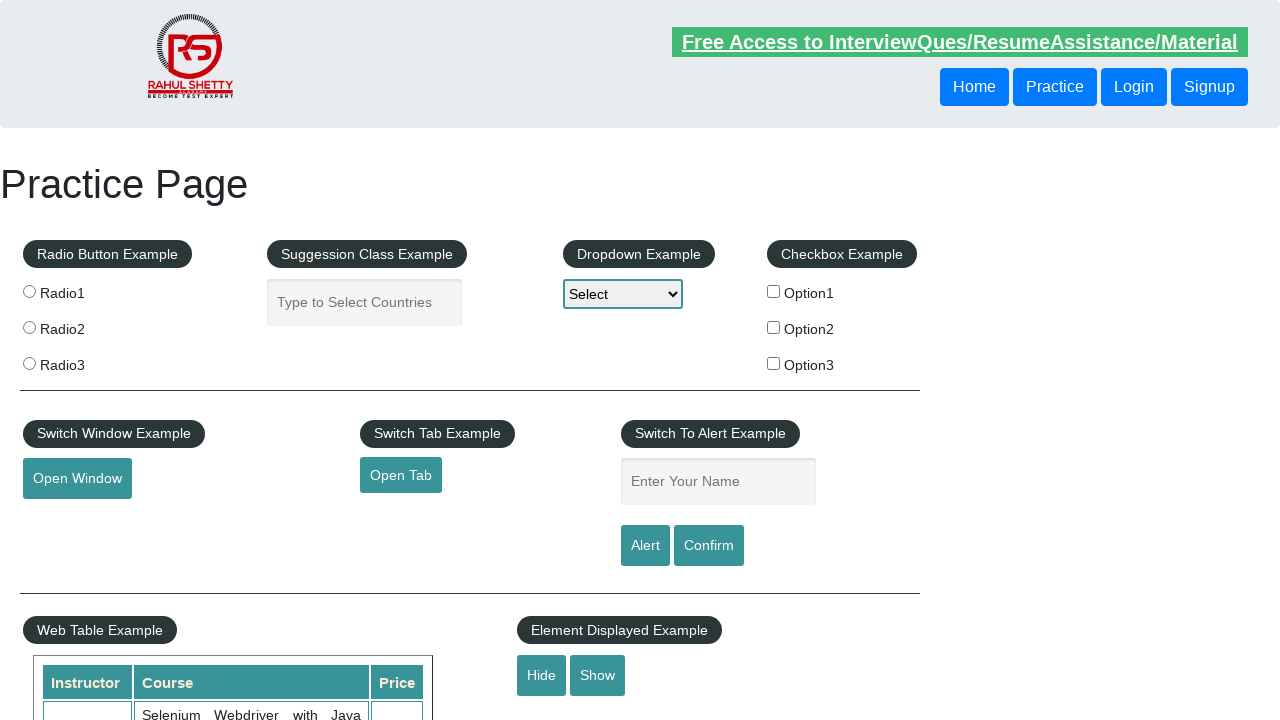

Verified text box is now hidden
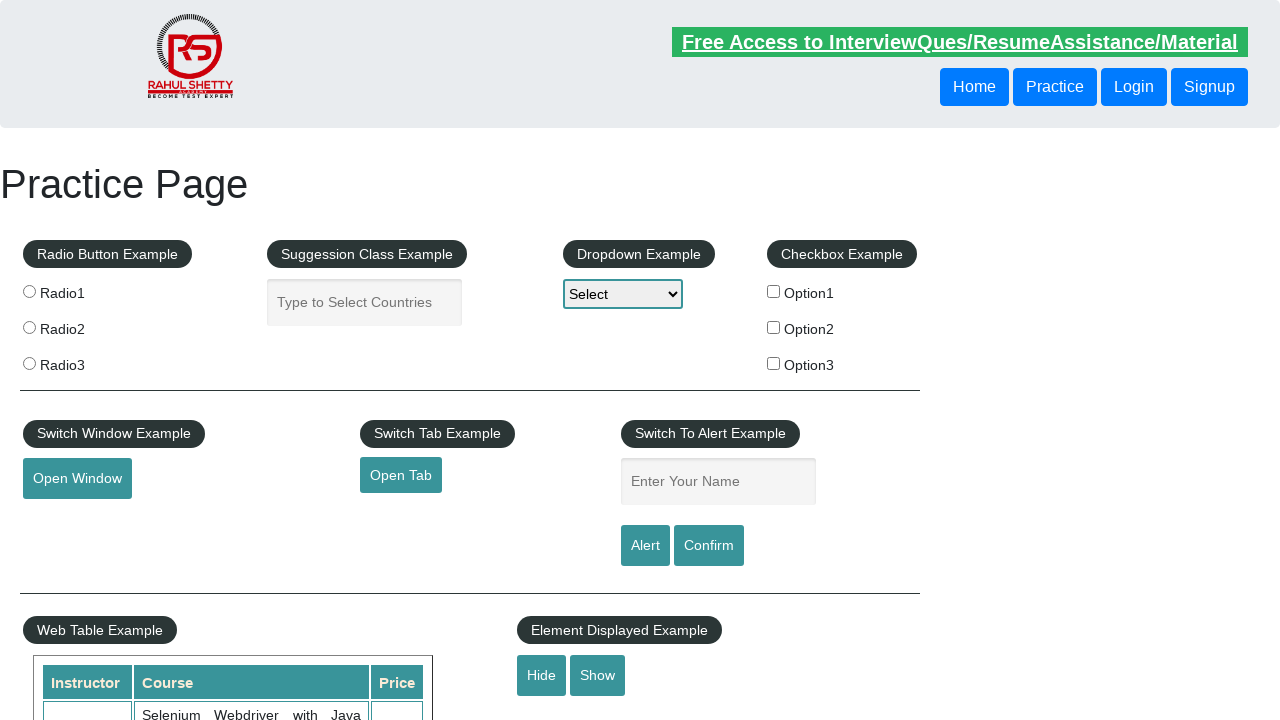

Set up dialog handler to accept confirmation dialogs
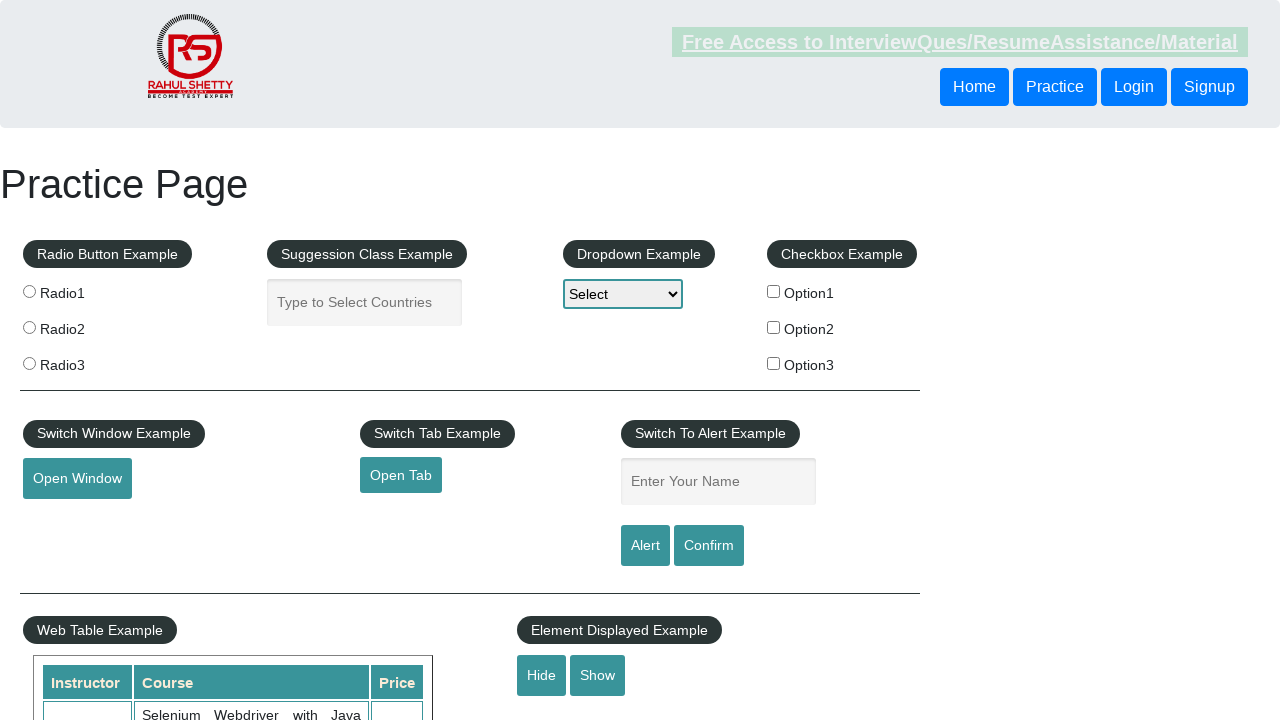

Clicked confirm button which triggered a dialog at (709, 546) on #confirmbtn
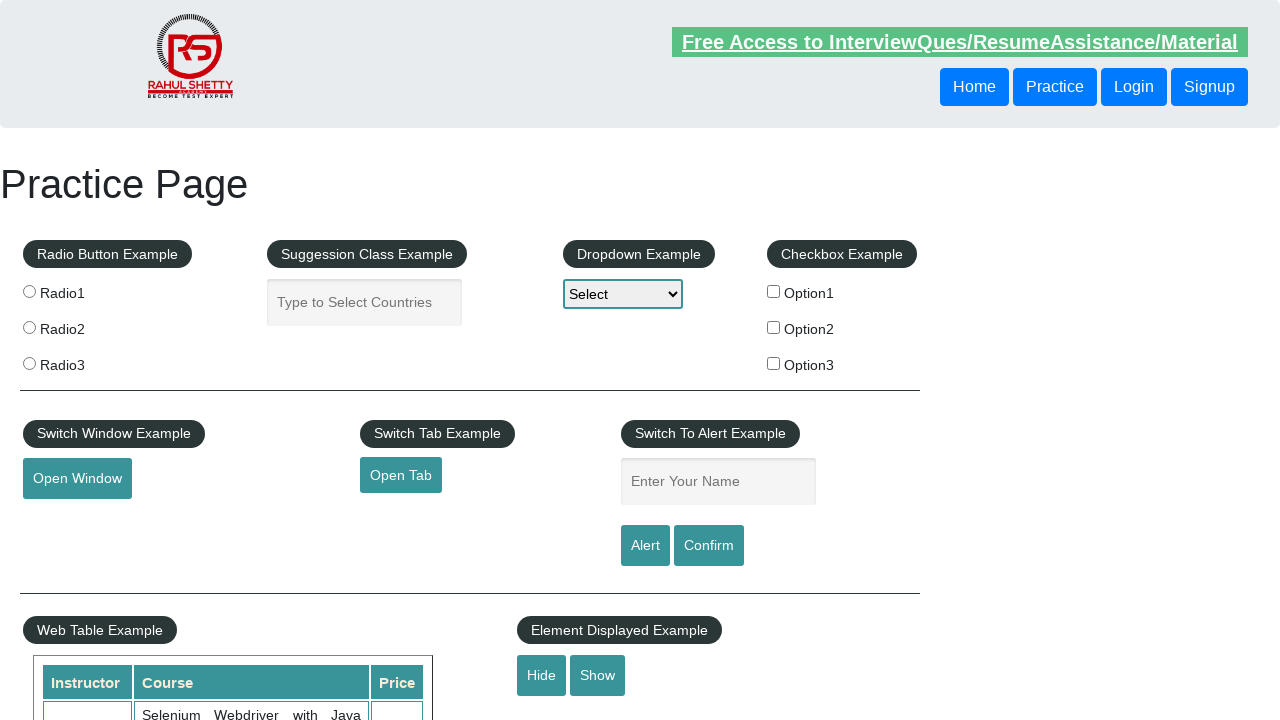

Hovered over the mouse hover element to reveal submenu at (83, 361) on #mousehover
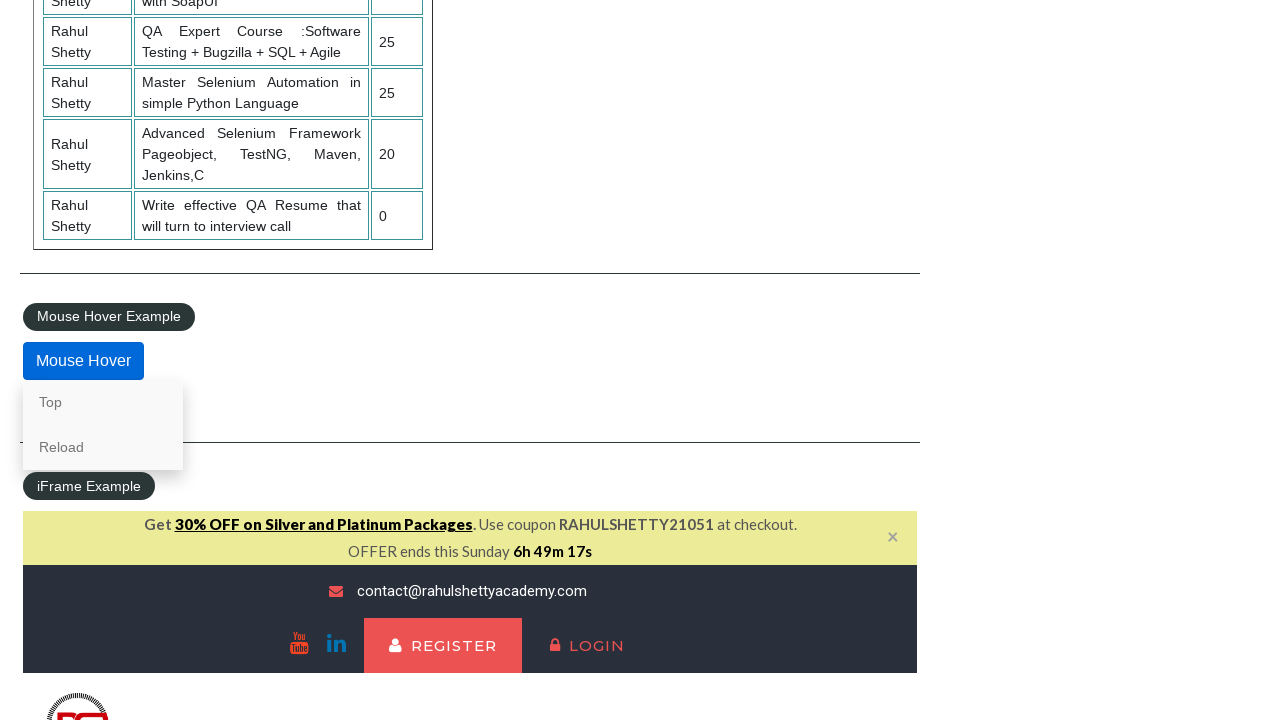

Clicked lifetime access link inside iframe at (307, 360) on #courses-iframe >> internal:control=enter-frame >> li a[href*='lifetime-access']
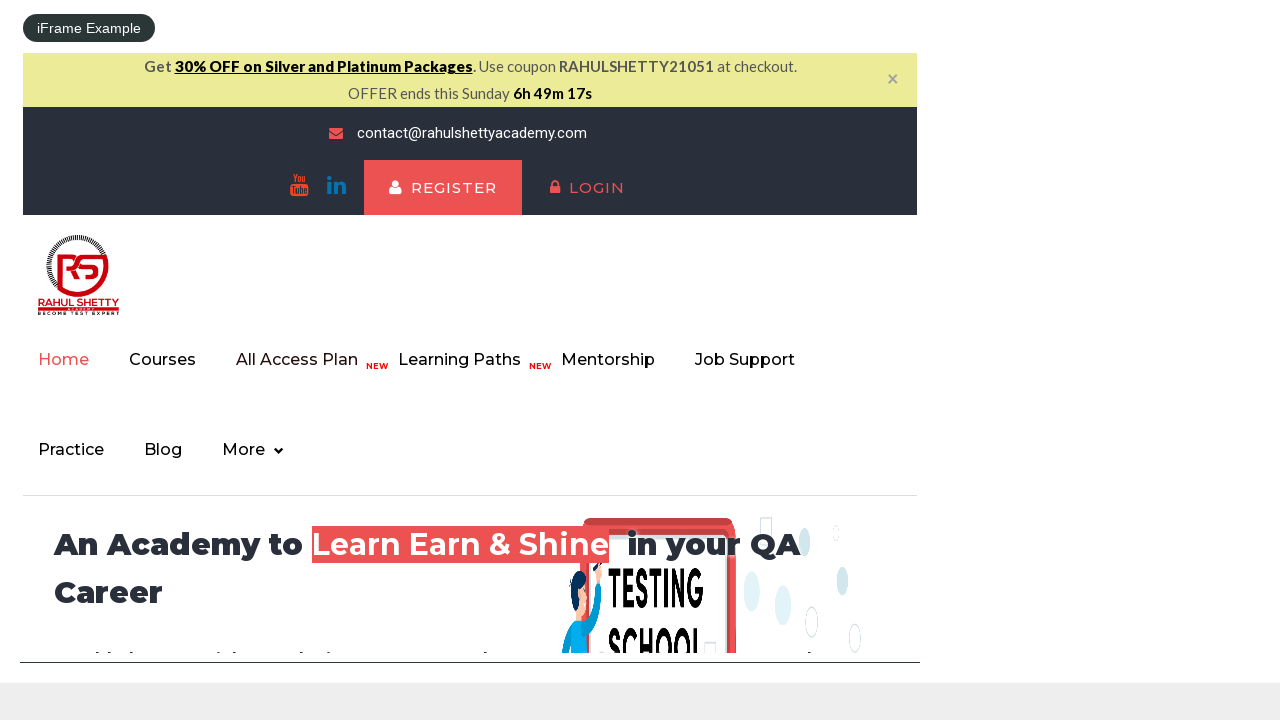

Retrieved text content from iframe element: '13,522'
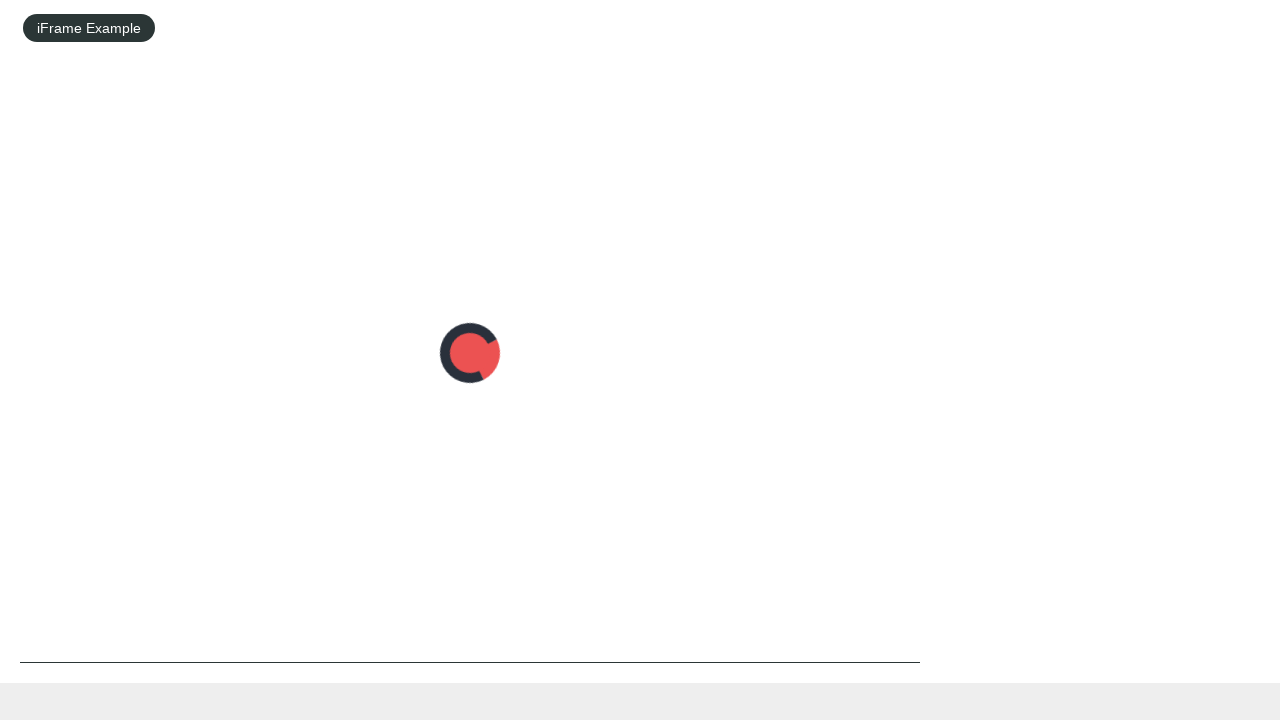

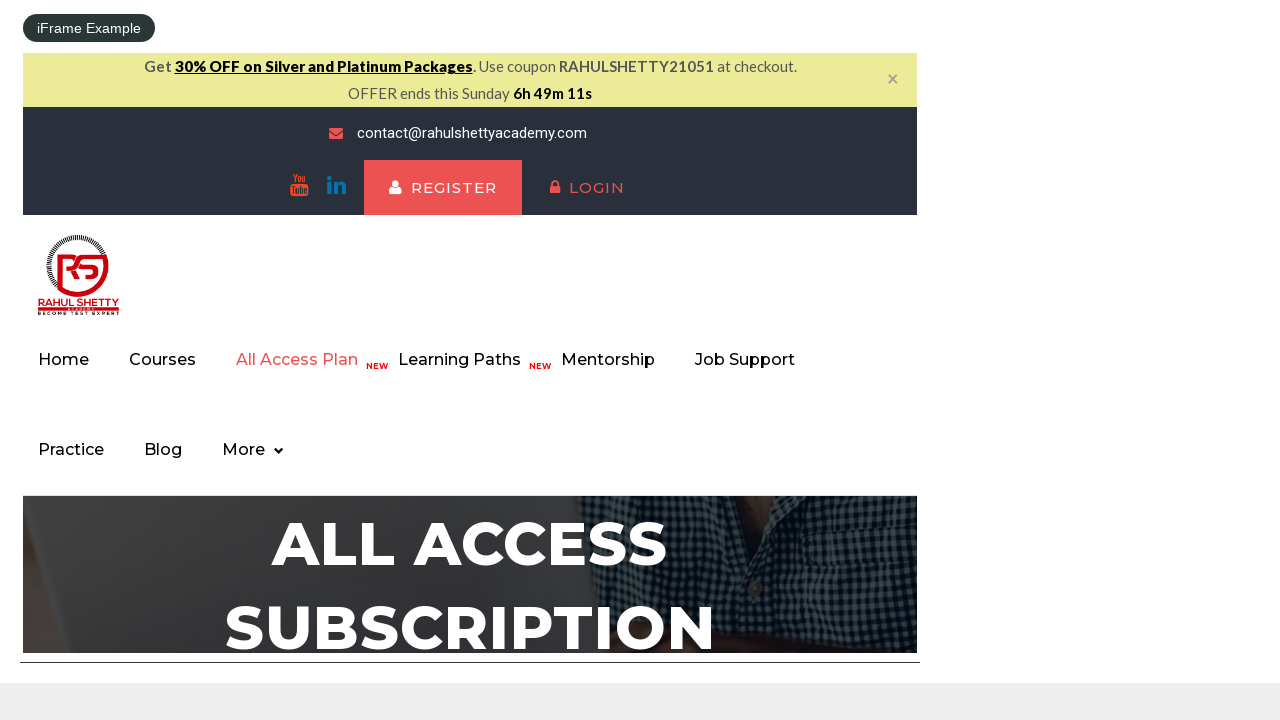